Tests login with an invalid (locked out) user and verifies the error message is displayed

Starting URL: https://www.saucedemo.com/

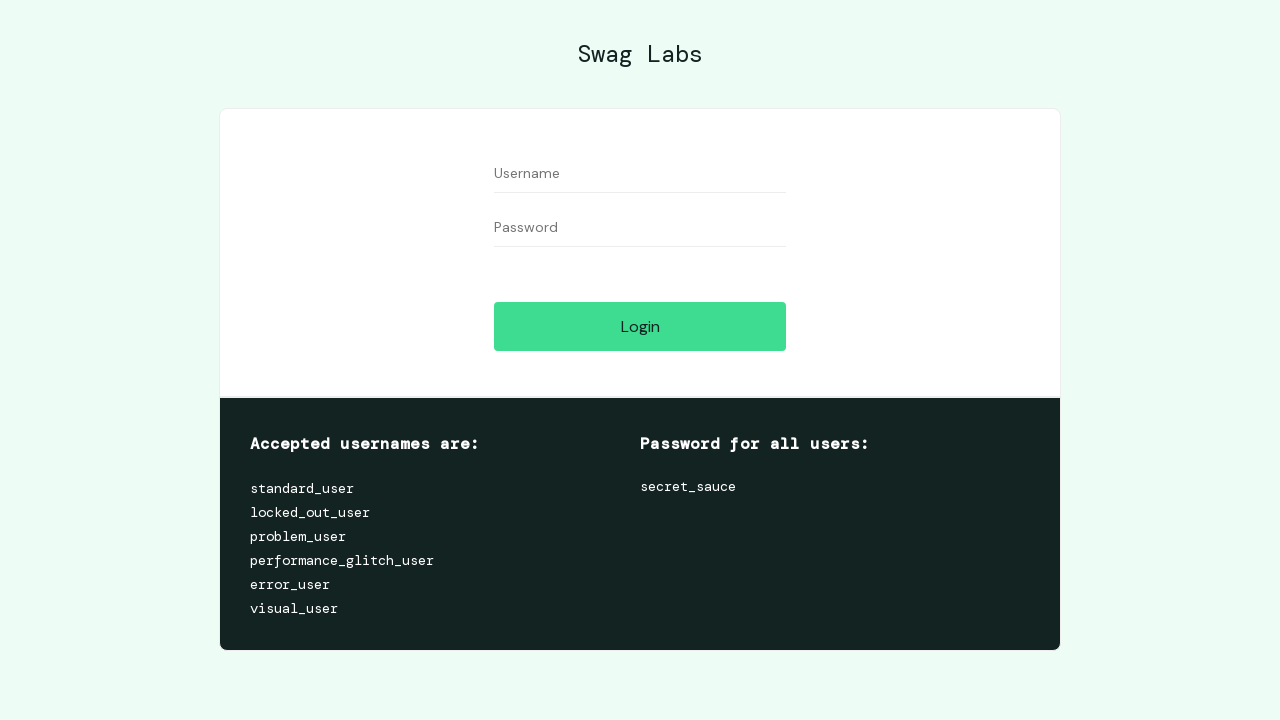

Filled username field with 'locked_out_user' on [data-test='username']
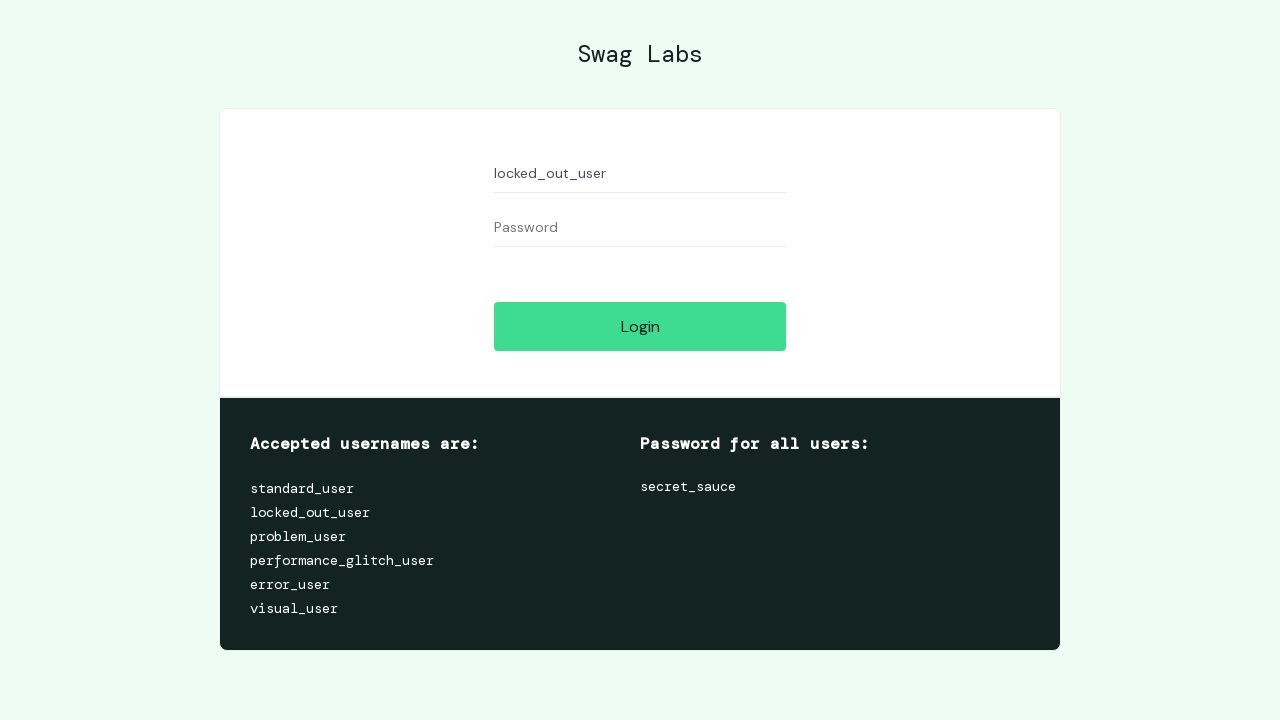

Filled password field with 'secret_sauce' on #password
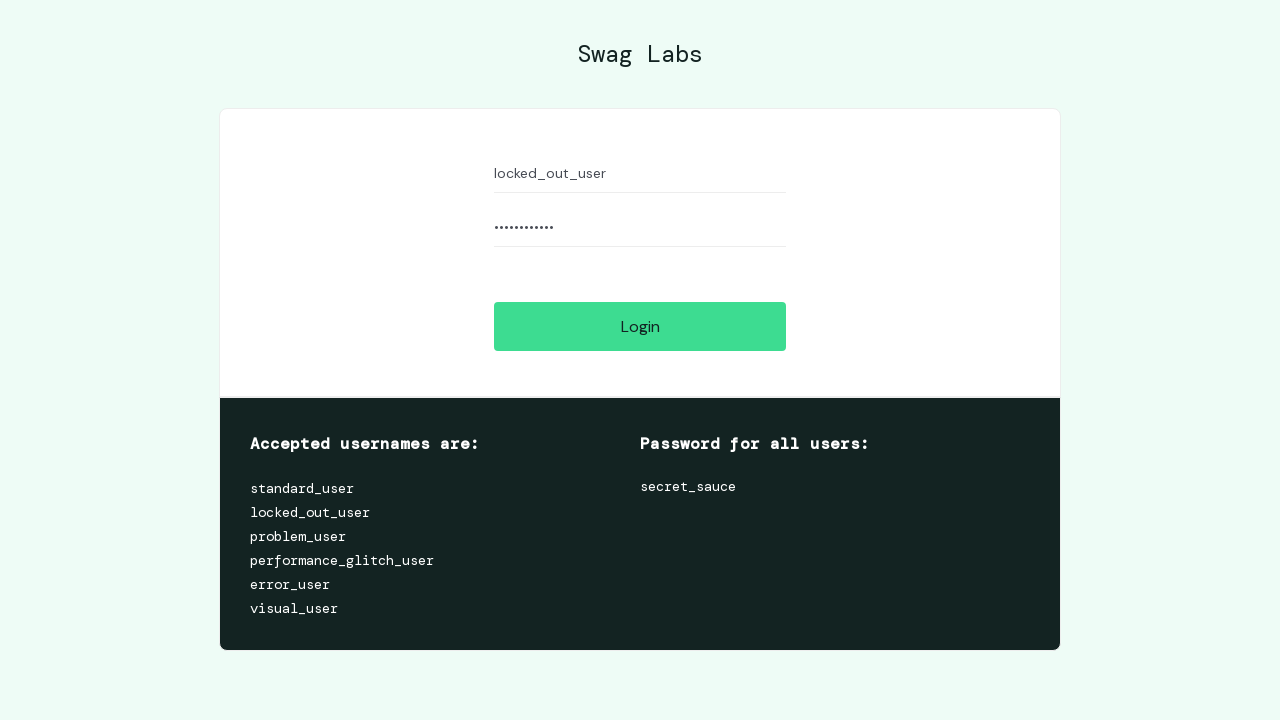

Clicked login button at (640, 326) on #login-button
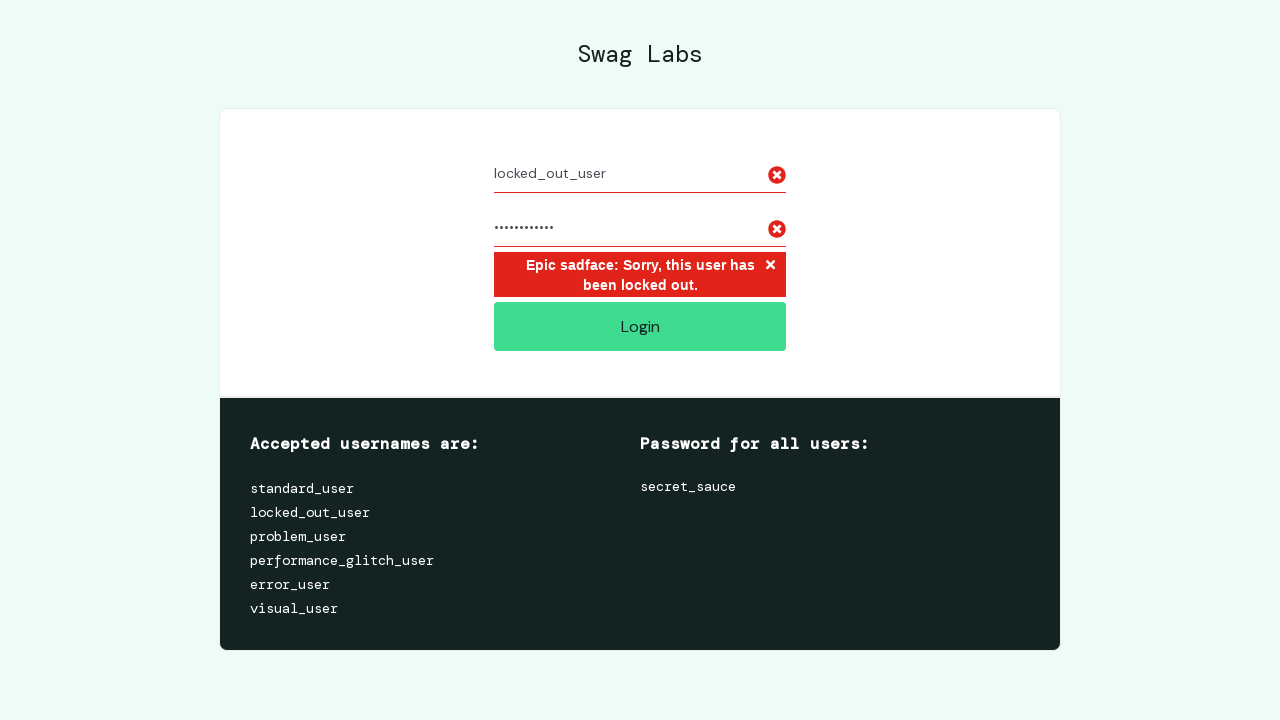

Located error message element
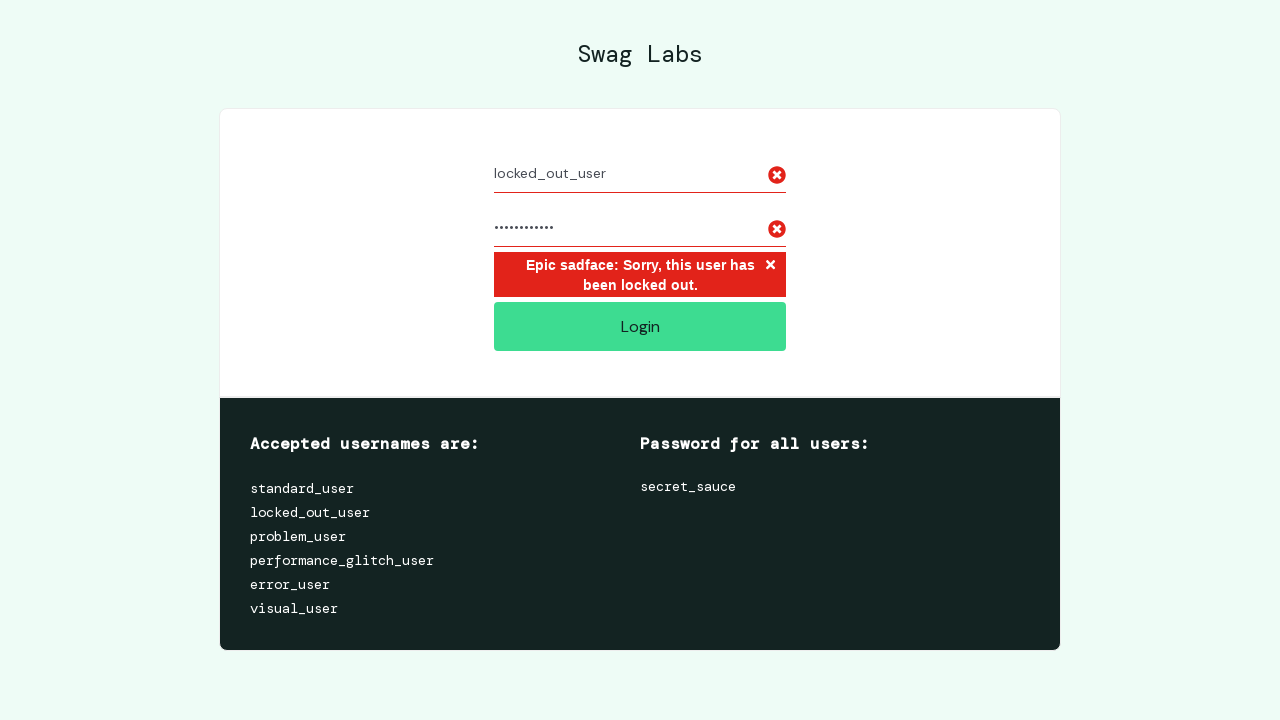

Verified error message is visible
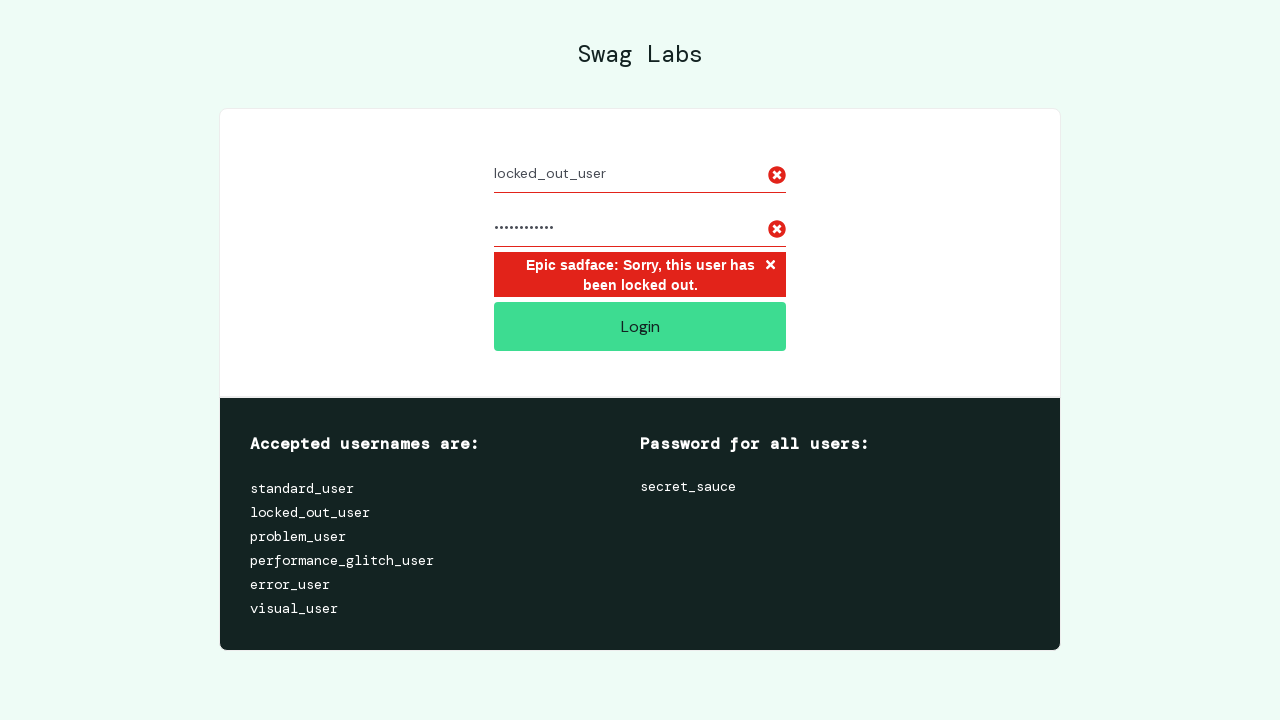

Verified error message text matches expected locked out user message
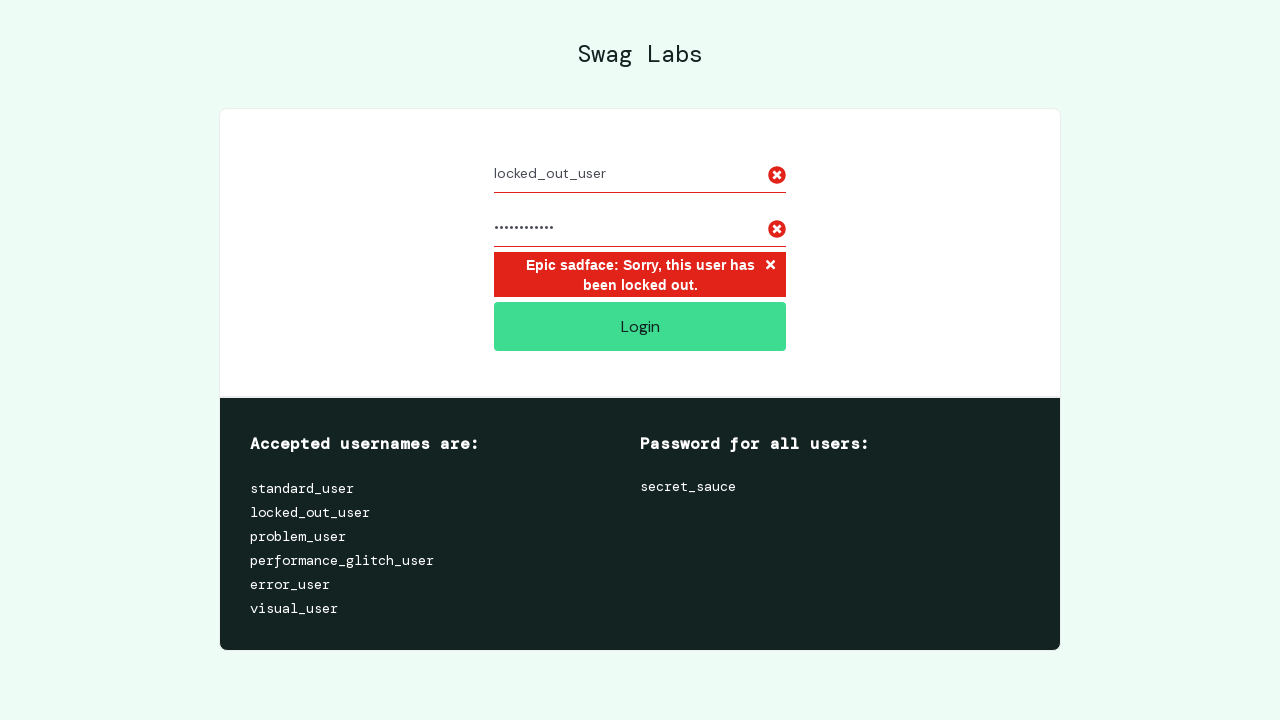

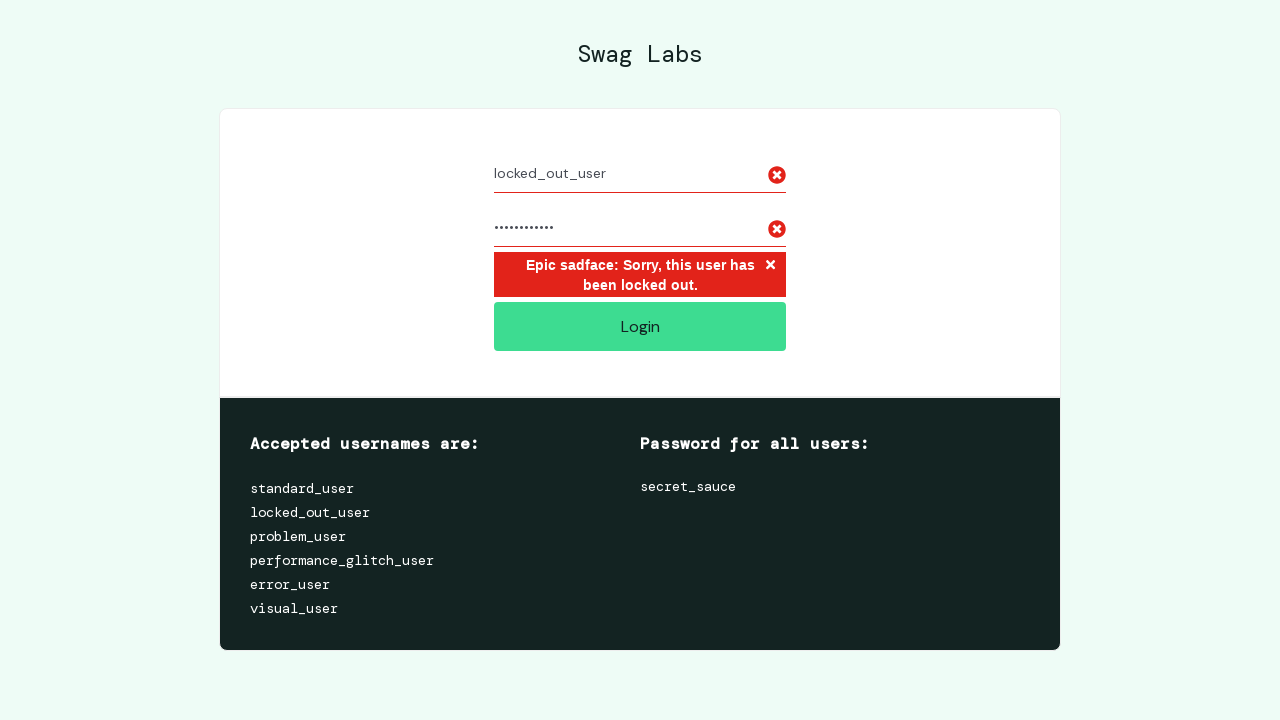